Tests explicit wait functionality by clicking a button that starts a timer and waiting for a text element to become visible

Starting URL: http://seleniumpractise.blogspot.com/2016/08/how-to-use-explicit-wait-in-selenium.html

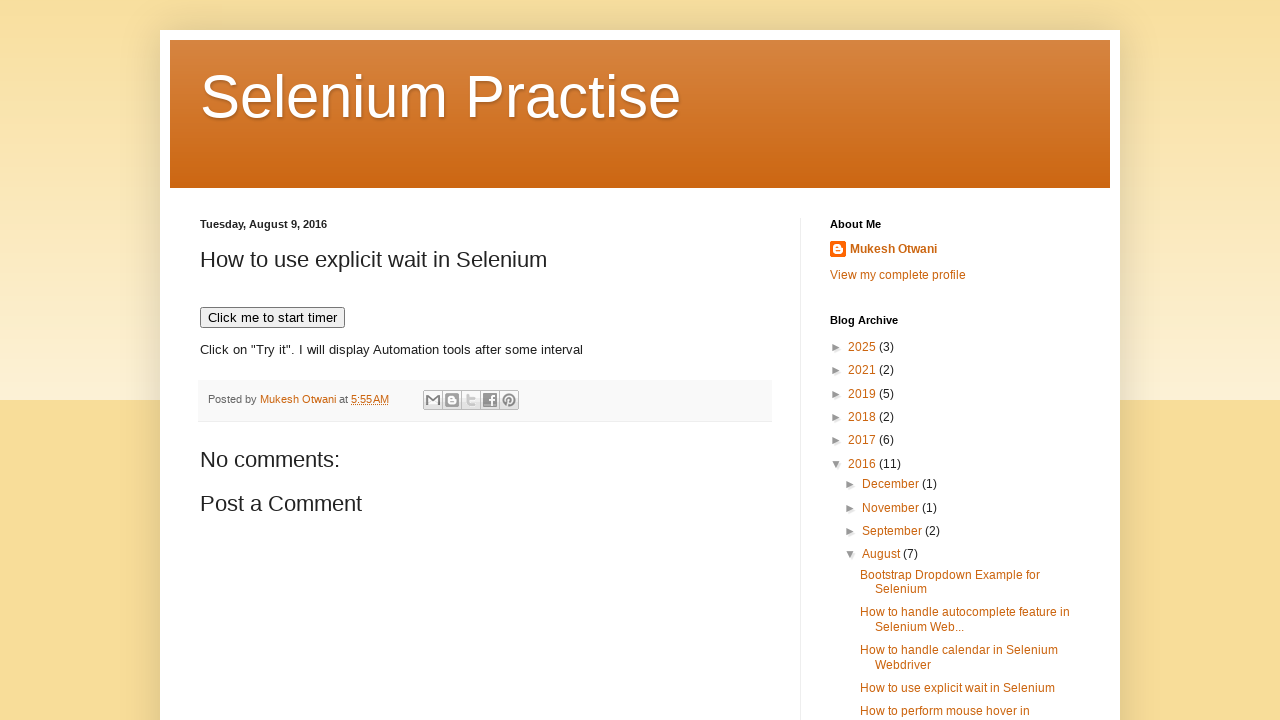

Clicked button to start timer at (272, 318) on xpath=//button[text()='Click me to start timer']
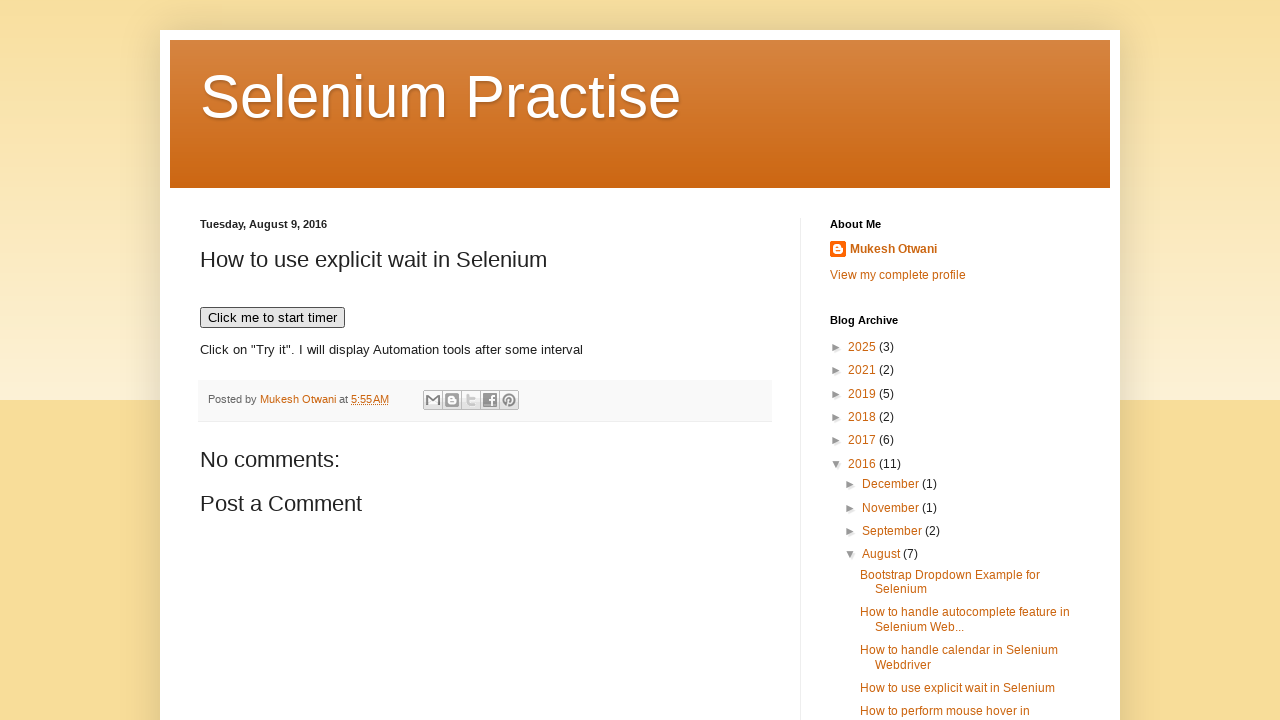

Waited for WebDriver text element to become visible
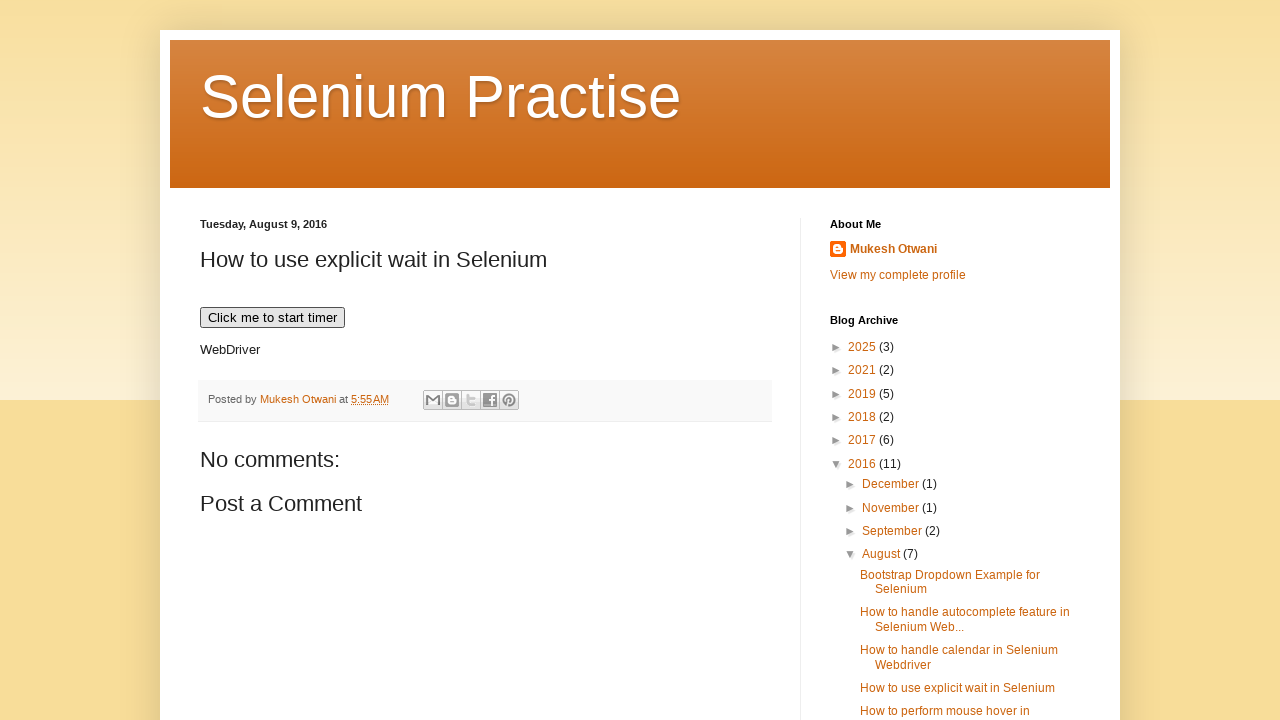

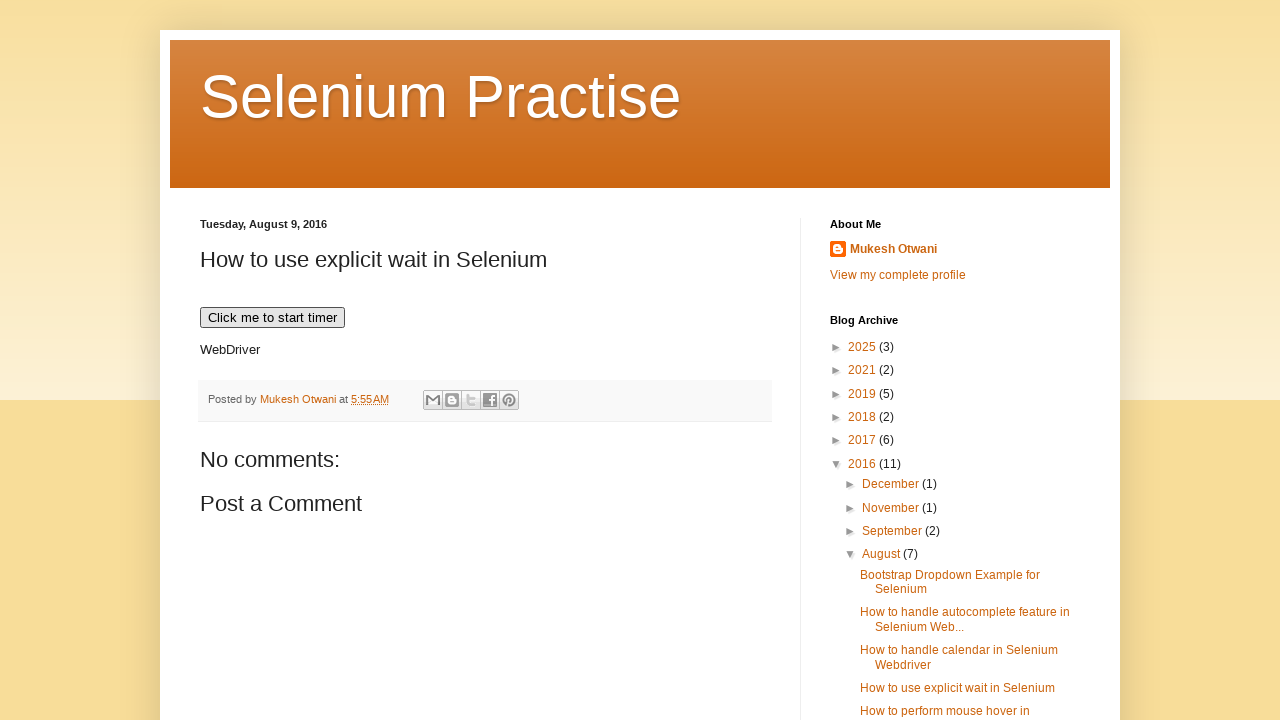